Tests XPath selector functionality by selecting checkboxes for specific users in a table on the SelectorHub practice page. Clicks checkboxes for users "Joe.Root" and "Jasmine.Morgan" using XPath axes navigation.

Starting URL: https://selectorshub.com/xpath-practice-page/

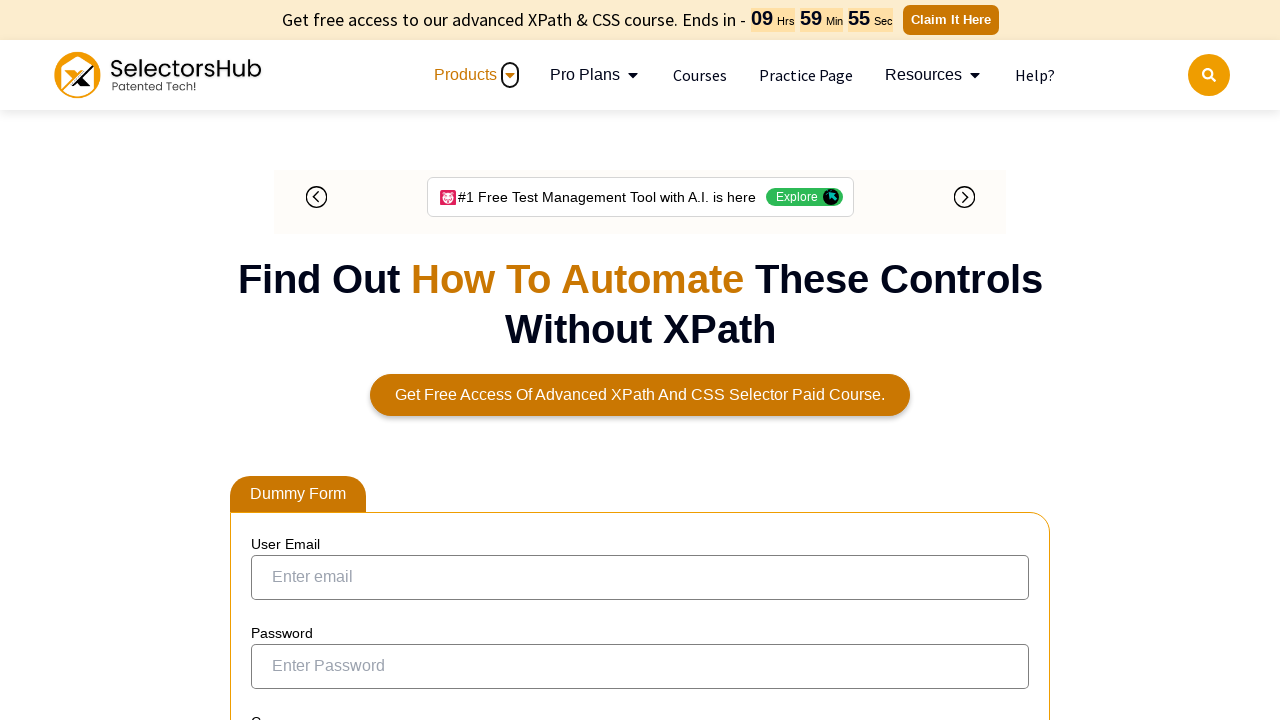

Waited for Joe.Root link to be visible in the table
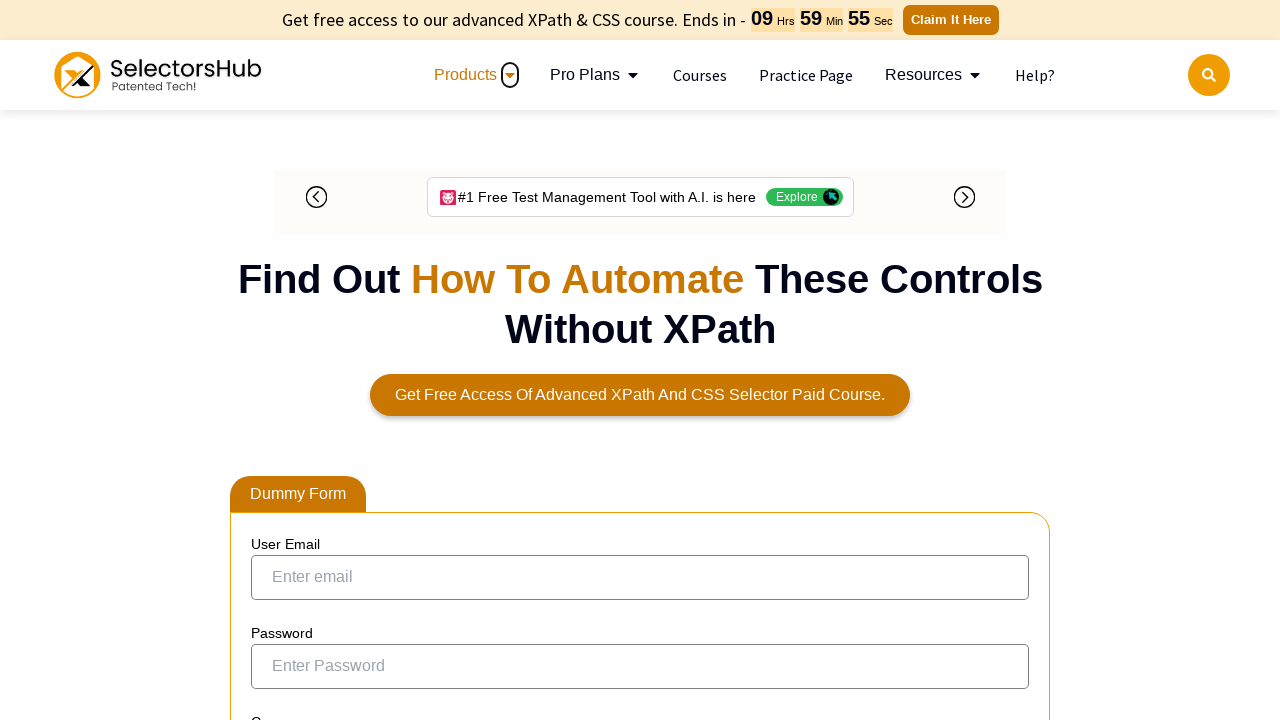

Clicked checkbox for user Joe.Root using XPath axes navigation at (274, 353) on xpath=//a[text()='Joe.Root']/parent::td/preceding-sibling::td/input[@type='check
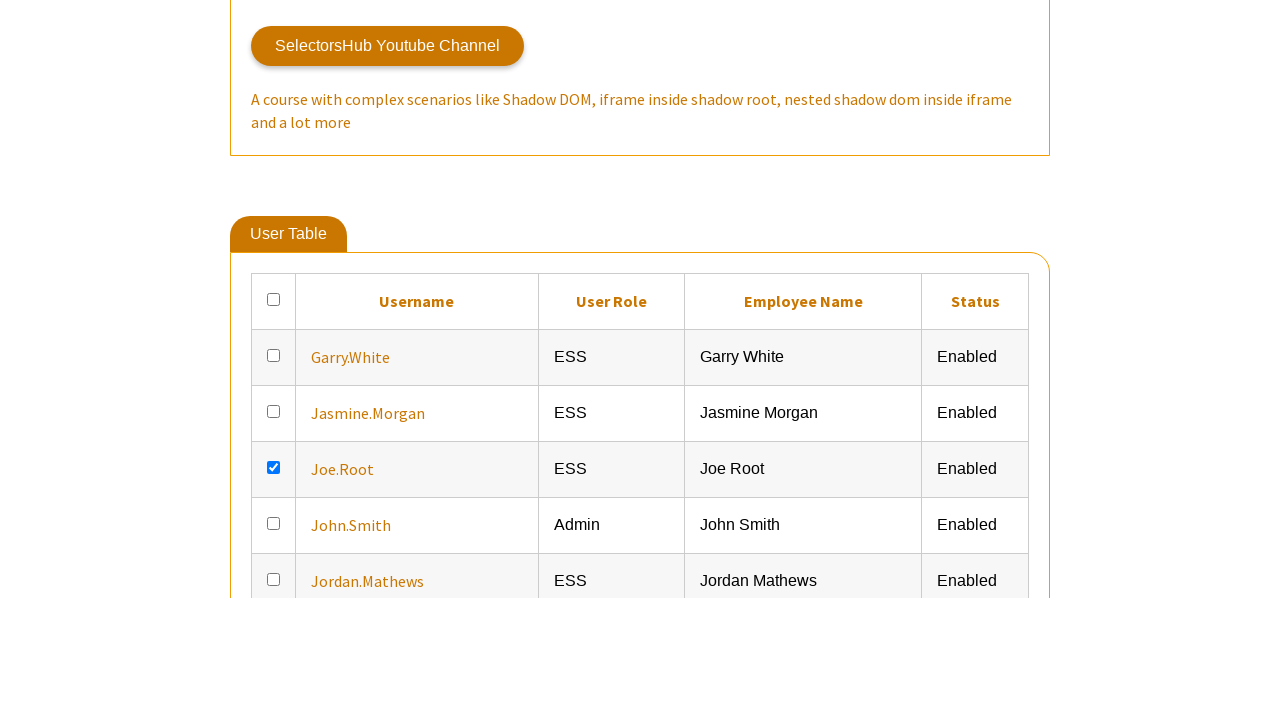

Clicked checkbox for user Jasmine.Morgan using XPath axes navigation at (274, 665) on xpath=//a[text()='Jasmine.Morgan']/parent::td/preceding-sibling::td/input[@type=
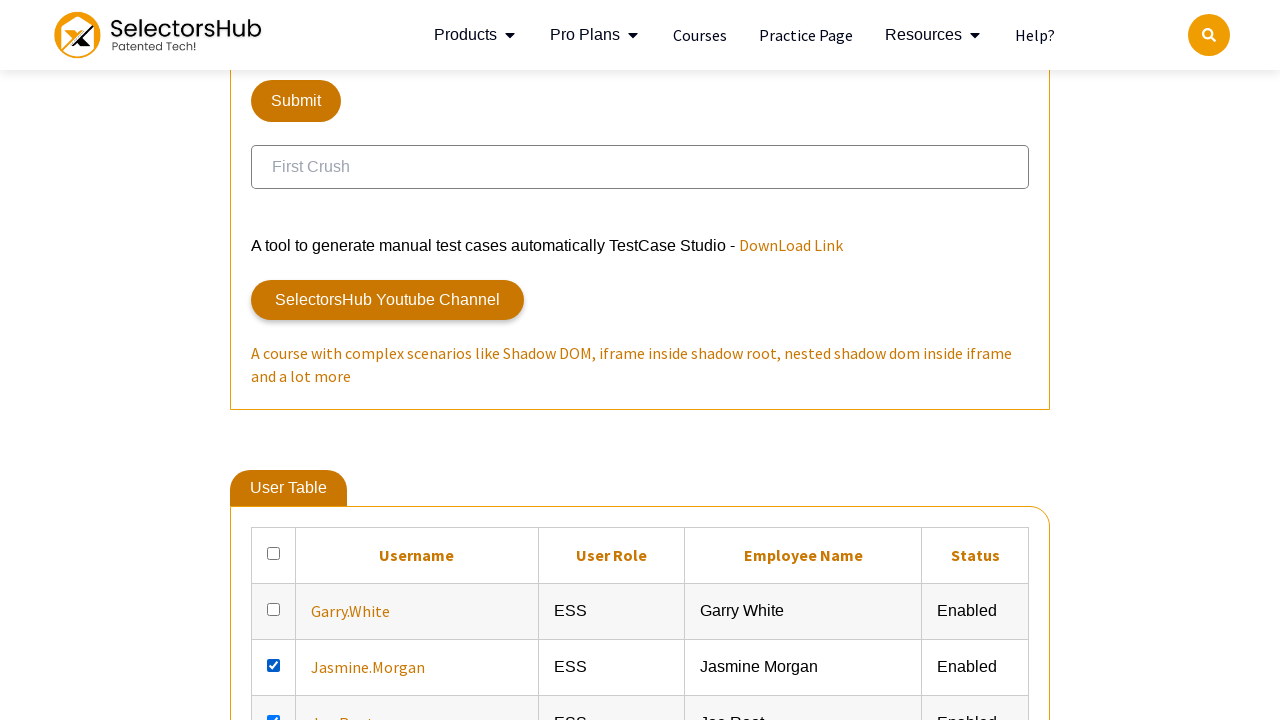

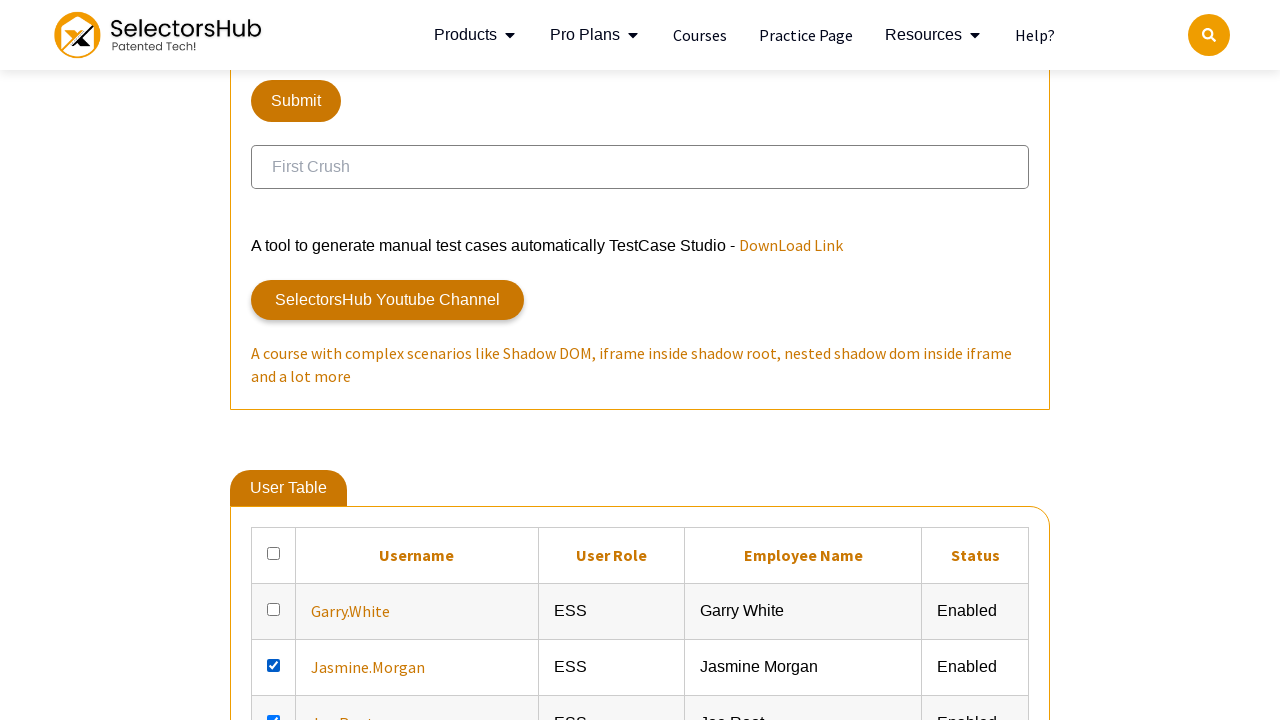